Tests that submitting registration form with empty fields triggers an error

Starting URL: https://sharelane.com/

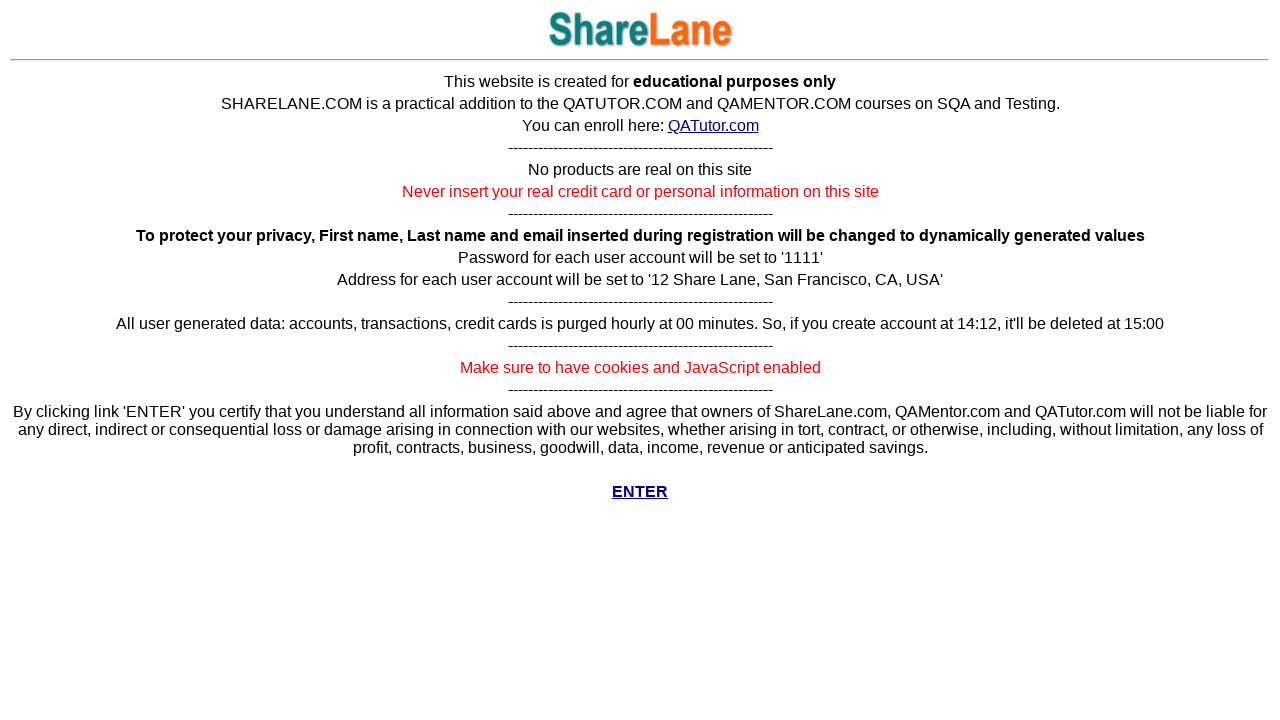

Clicked ENTER button to navigate to main page at (640, 492) on a[href='../cgi-bin/main.py']
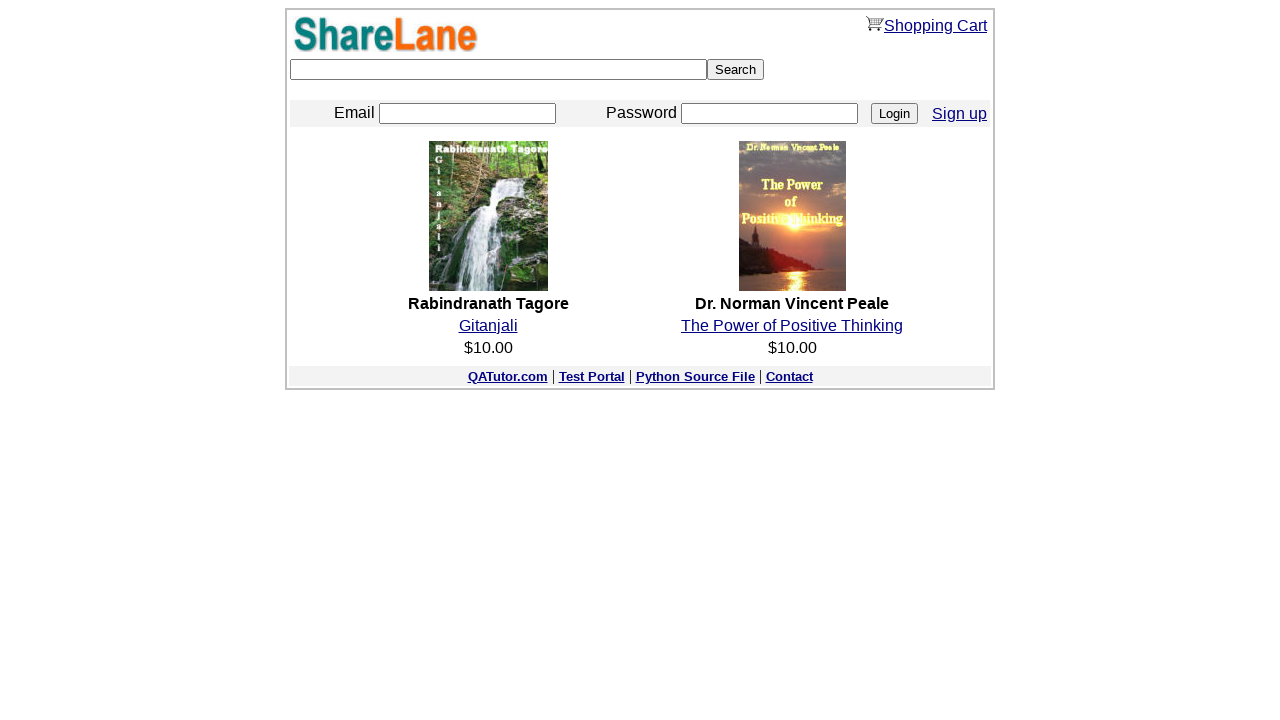

Clicked Sign up link to navigate to registration form at (960, 113) on a[href='./register.py']
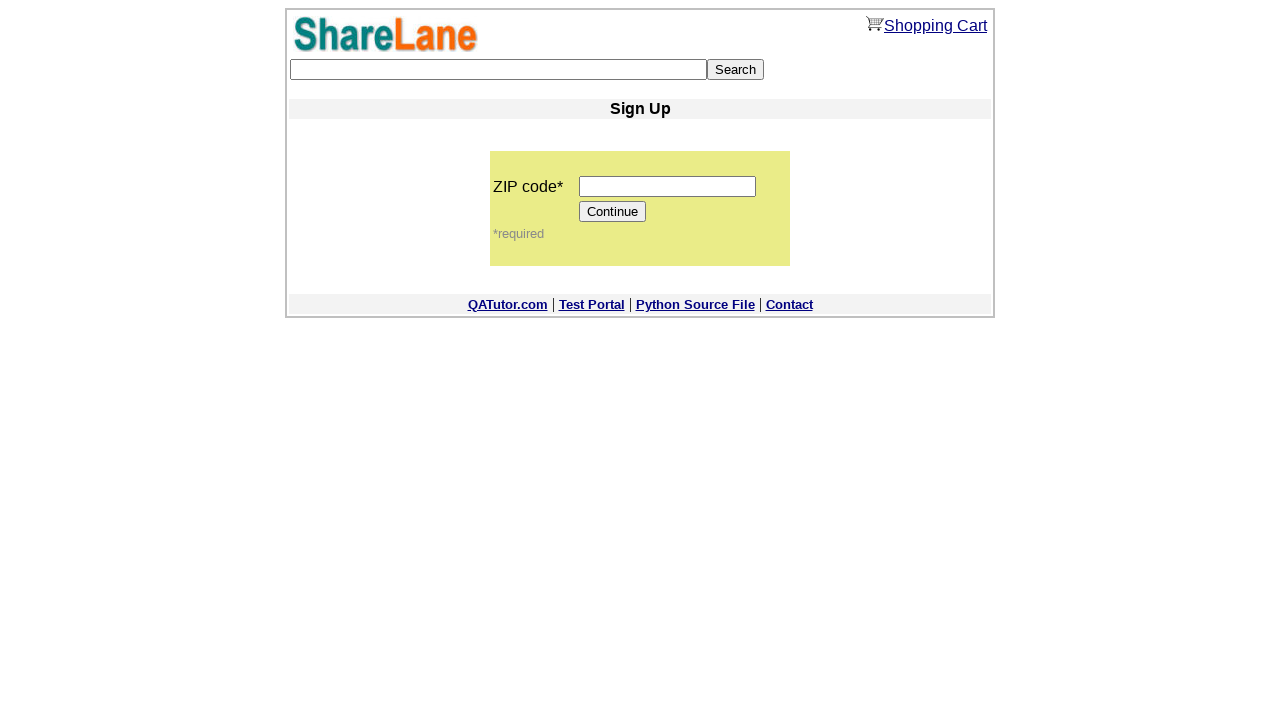

Filled zip code field with '12345' on input[name='zip_code']
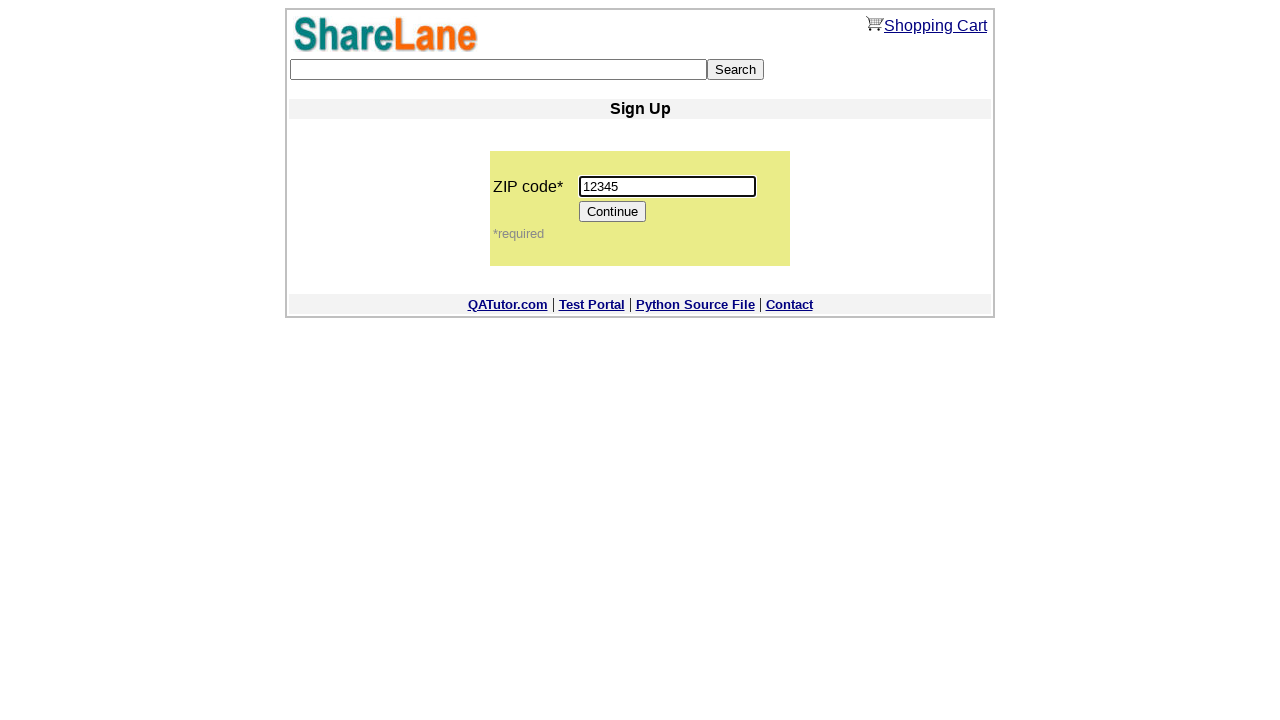

Clicked Continue button to proceed to registration form at (613, 212) on input[value='Continue']
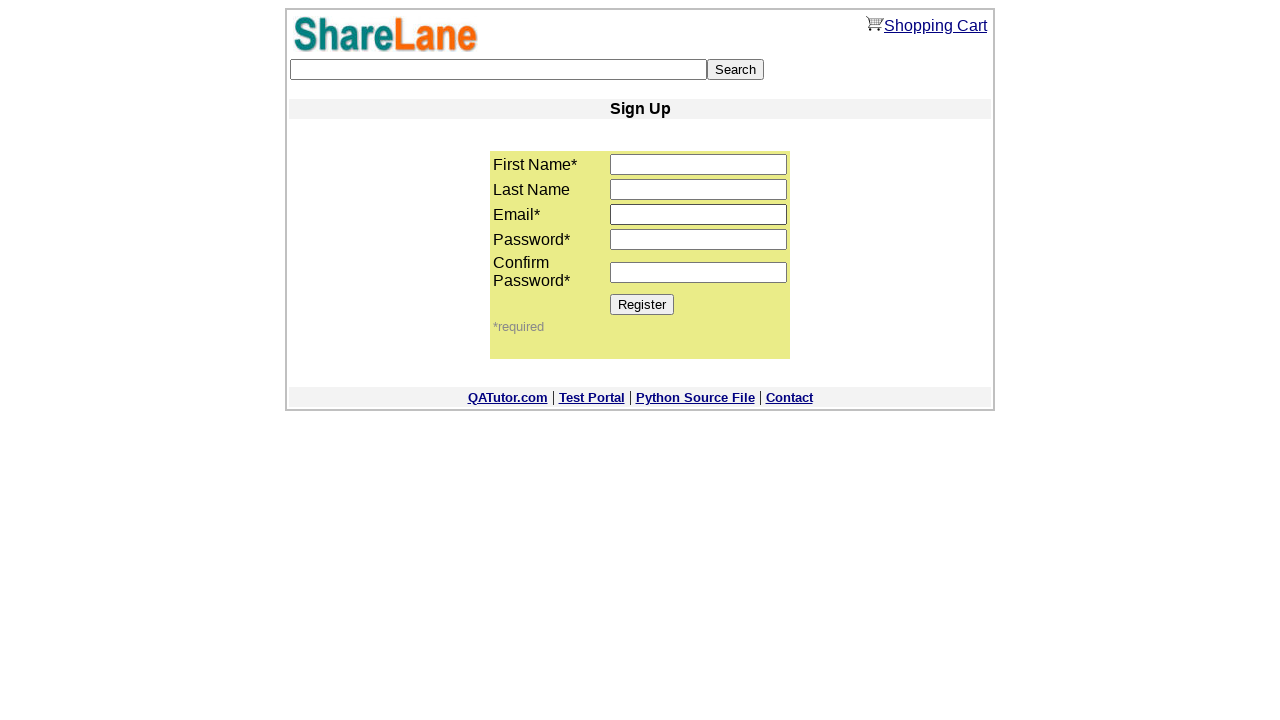

Cleared first name field on input[name='first_name']
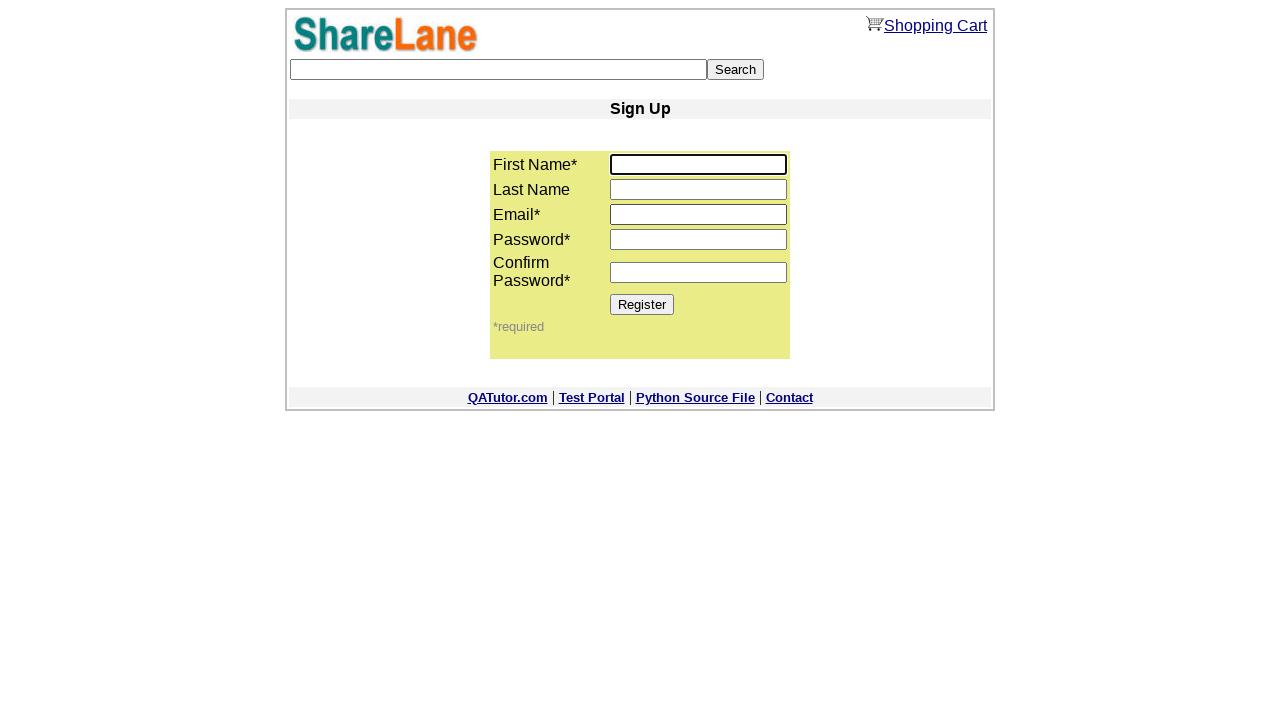

Cleared last name field on input[name='last_name']
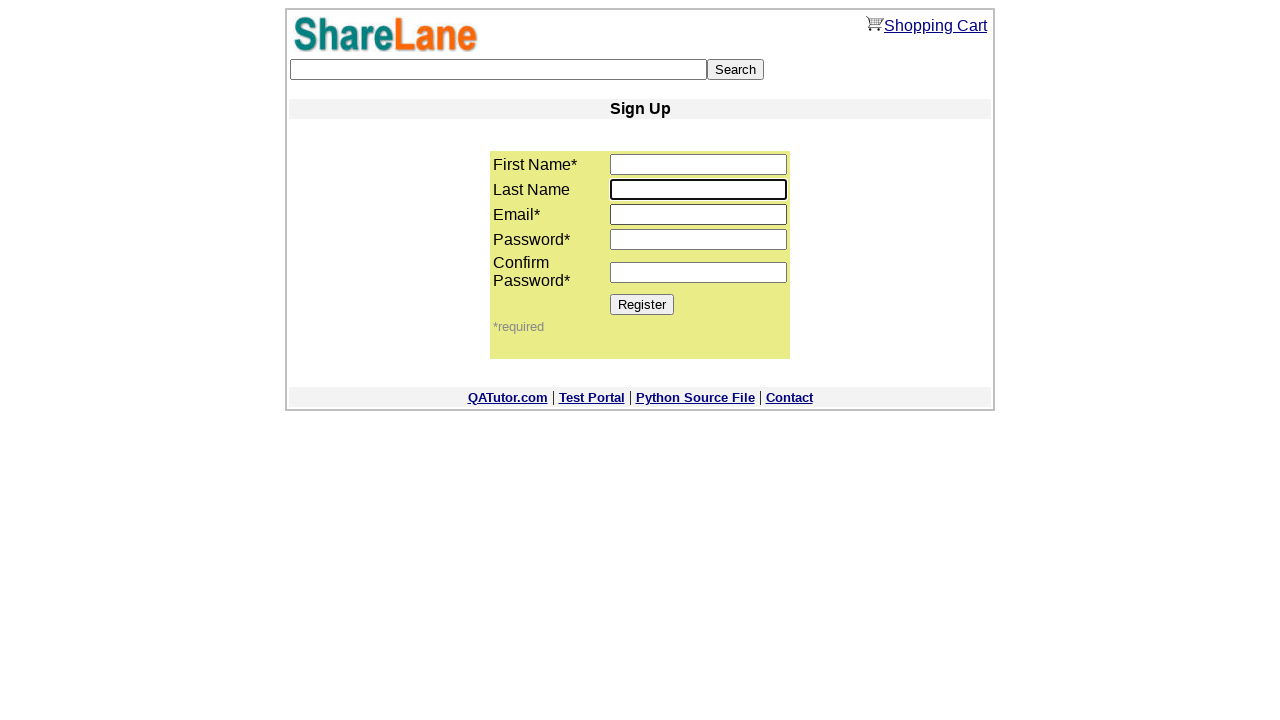

Cleared email field on input[name='email']
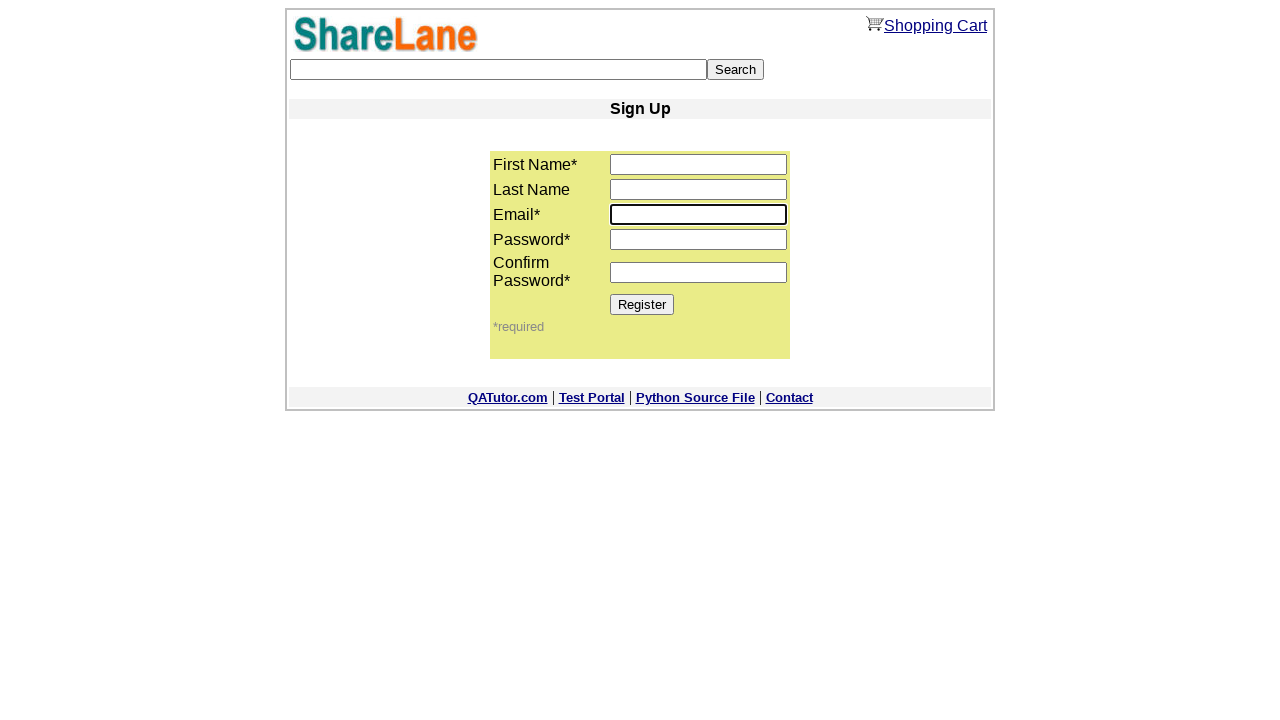

Cleared password field on input[name='password1']
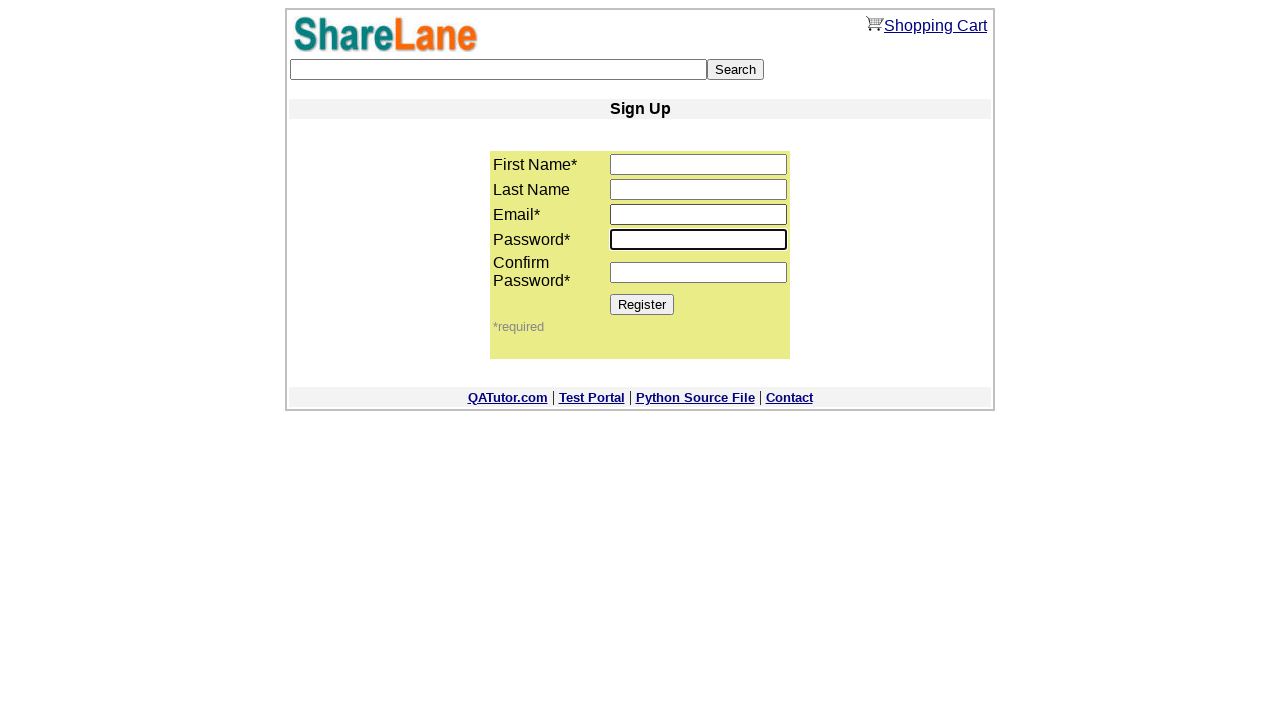

Cleared password confirmation field on input[name='password2']
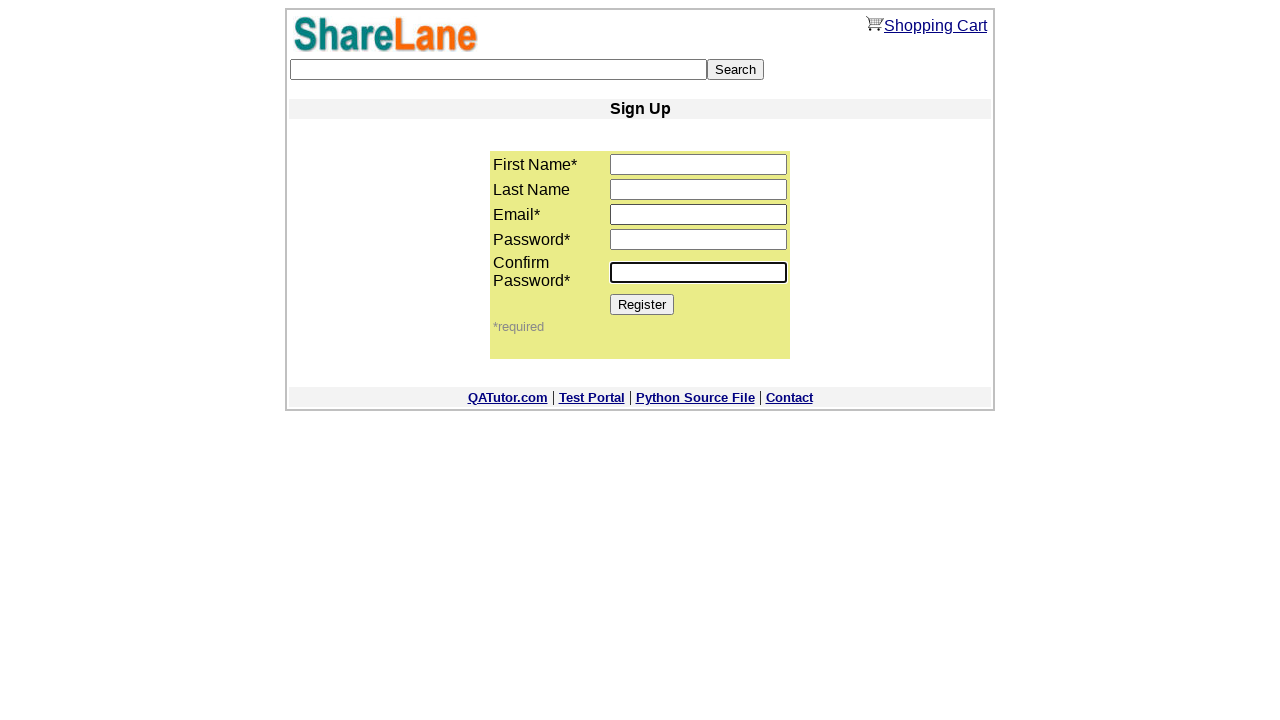

Clicked Register button to submit form with empty fields at (642, 304) on input[value='Register']
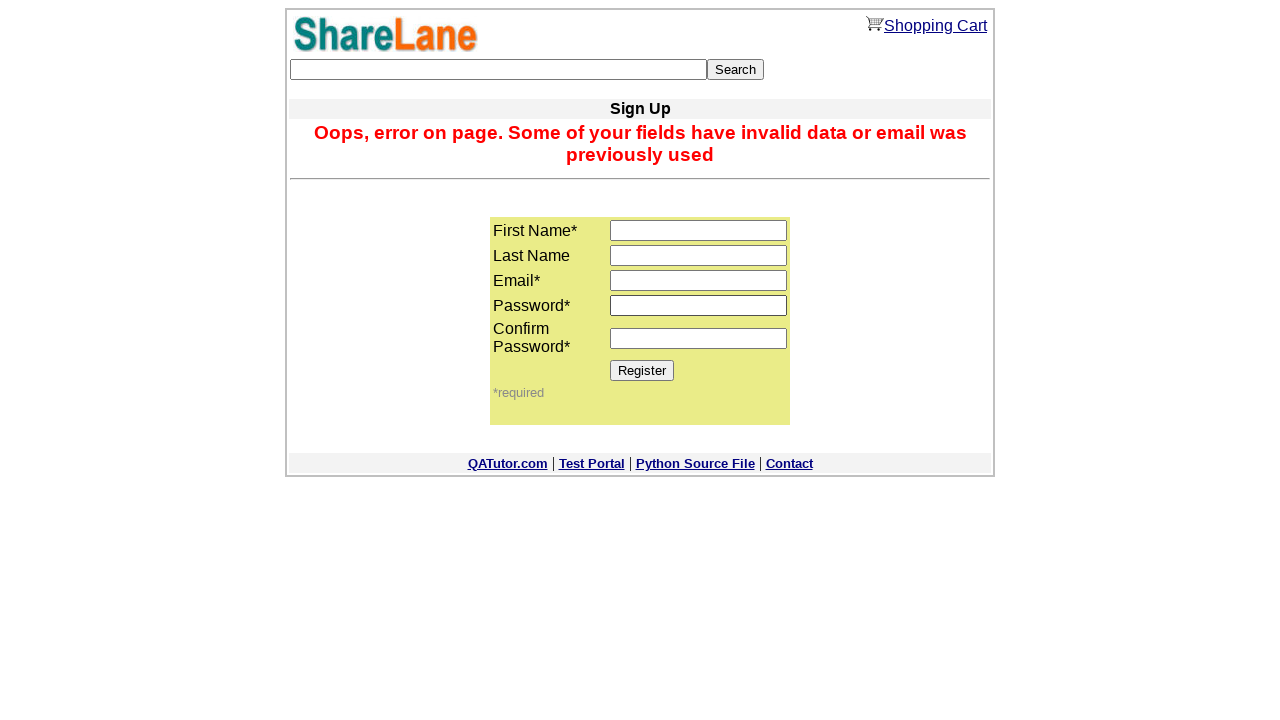

Error message appeared confirming form validation failed for empty fields
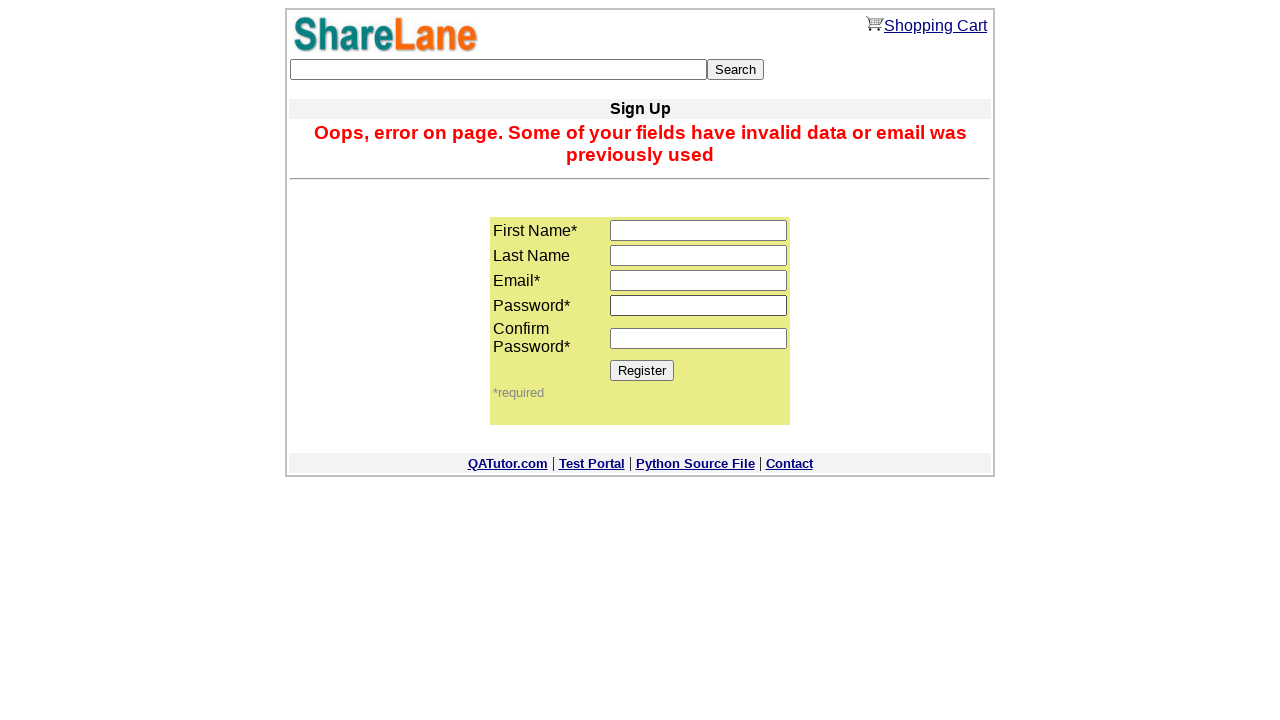

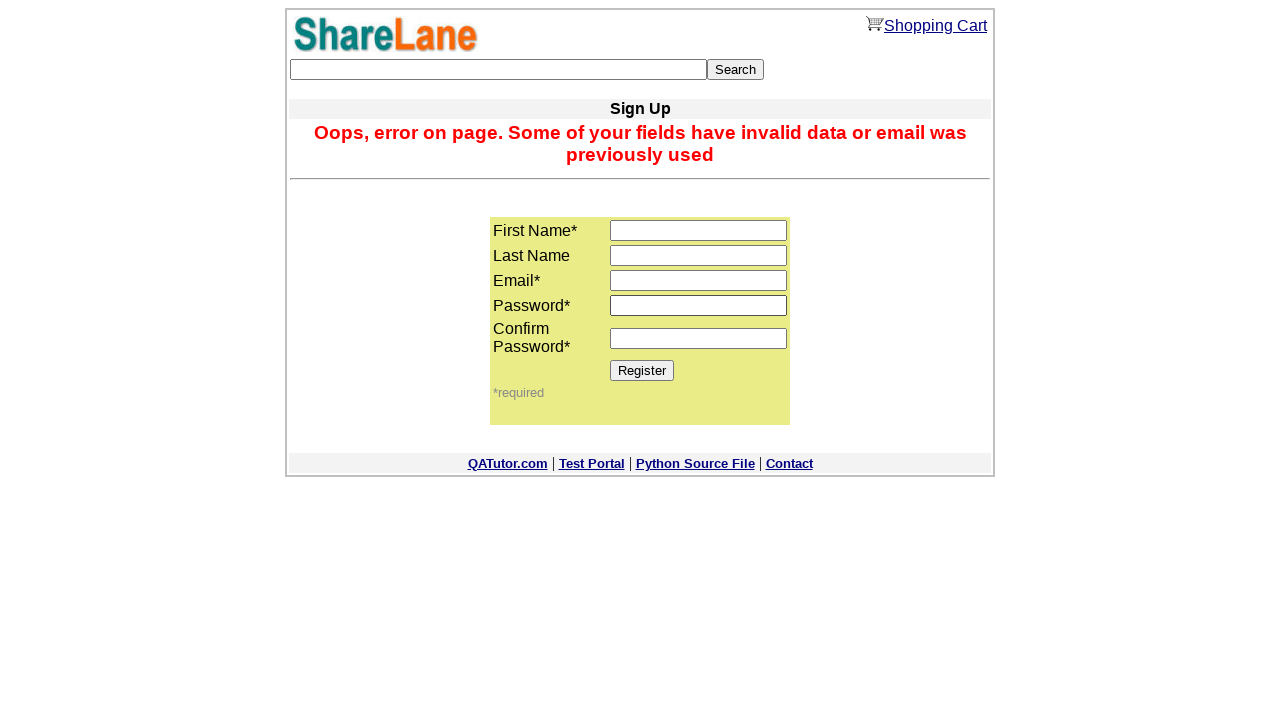